Tests drag and drop by offset, dragging an element to specific coordinates

Starting URL: https://crossbrowsertesting.github.io/drag-and-drop

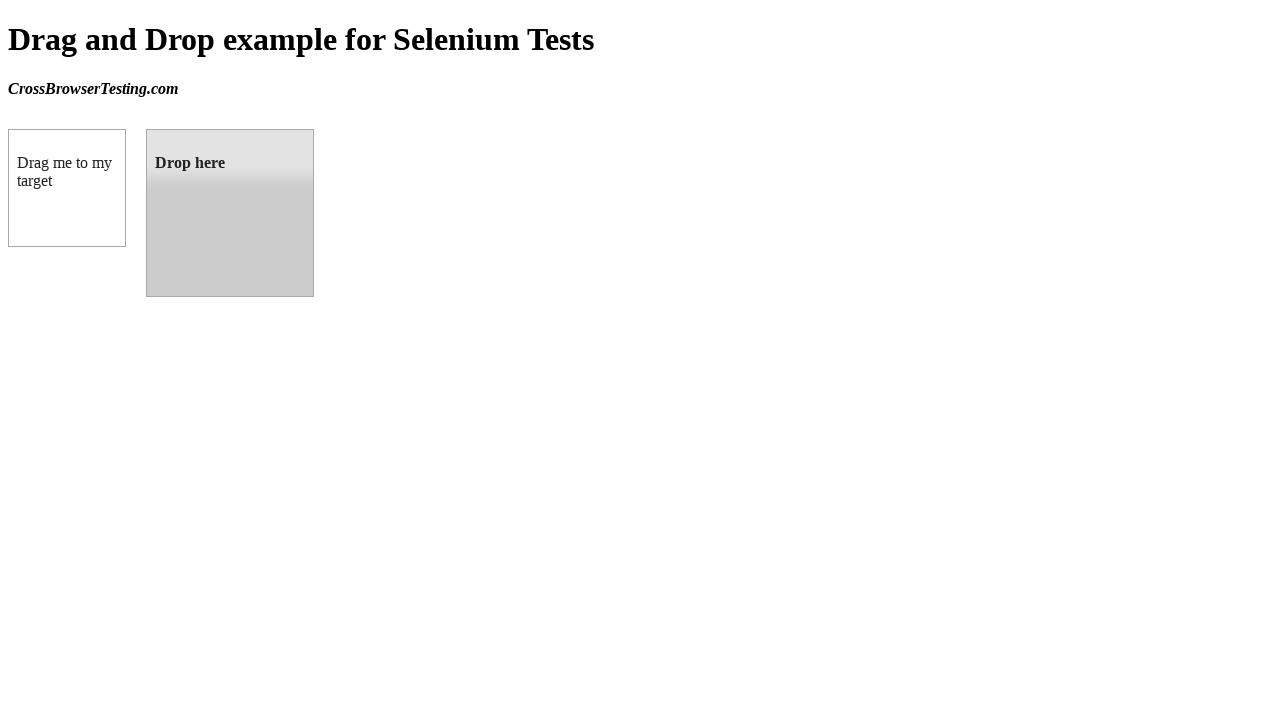

Located the droppable target element
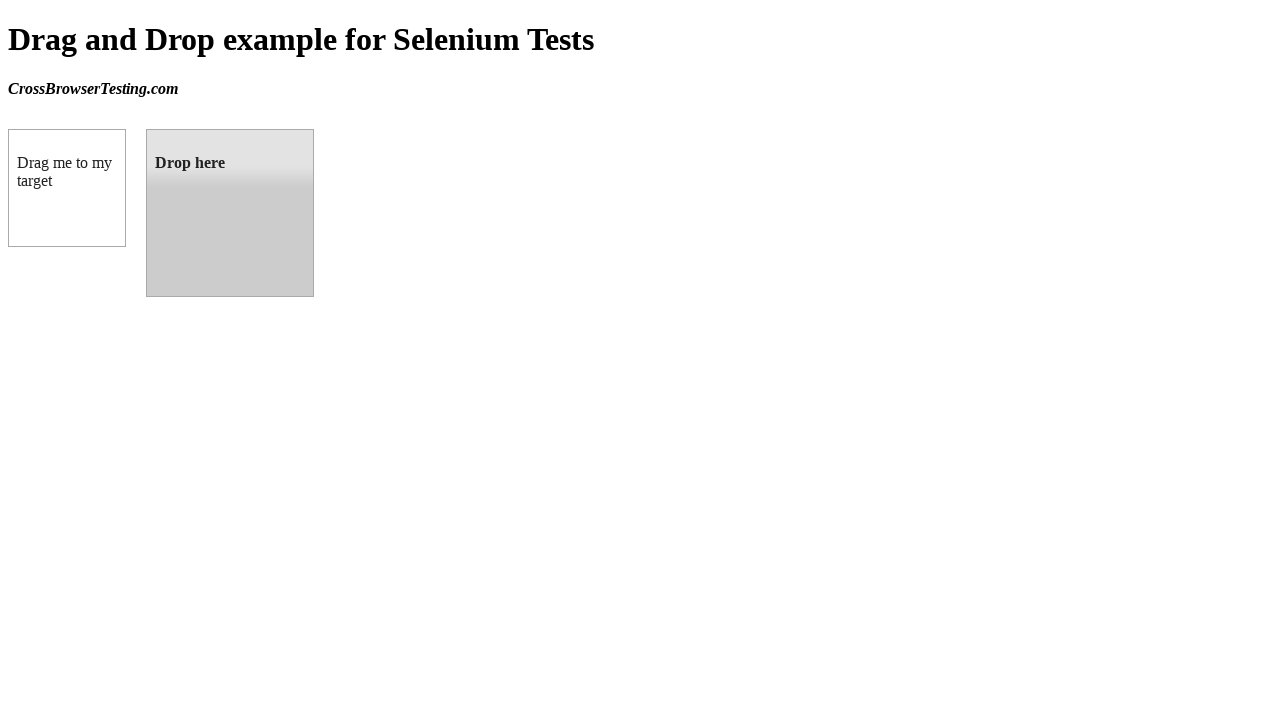

Retrieved bounding box of target element
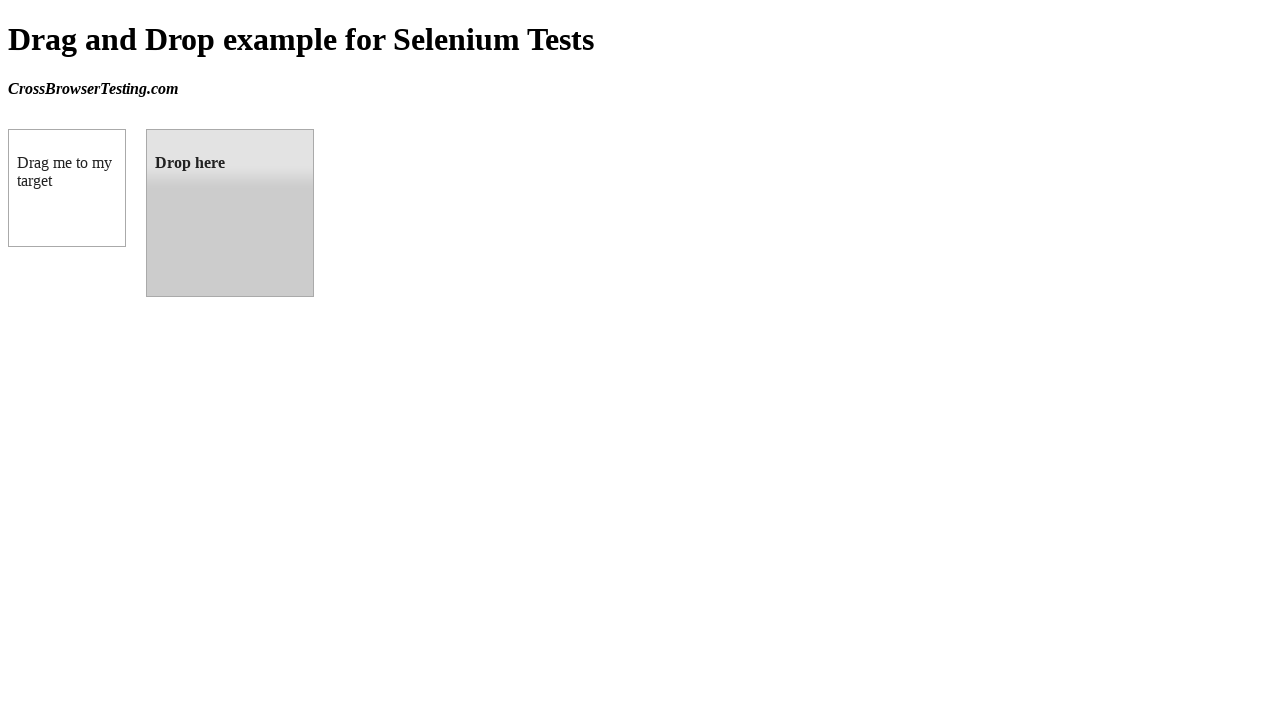

Located the draggable source element
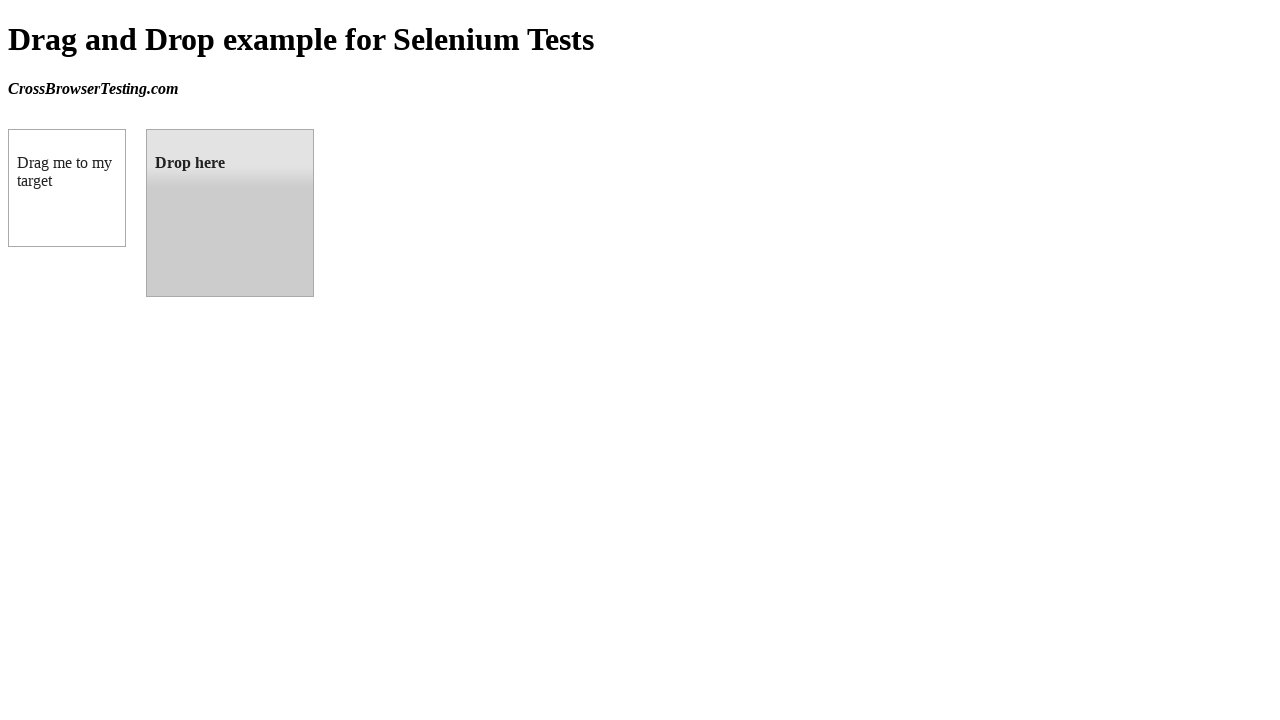

Dragged source element to target element position at (230, 213)
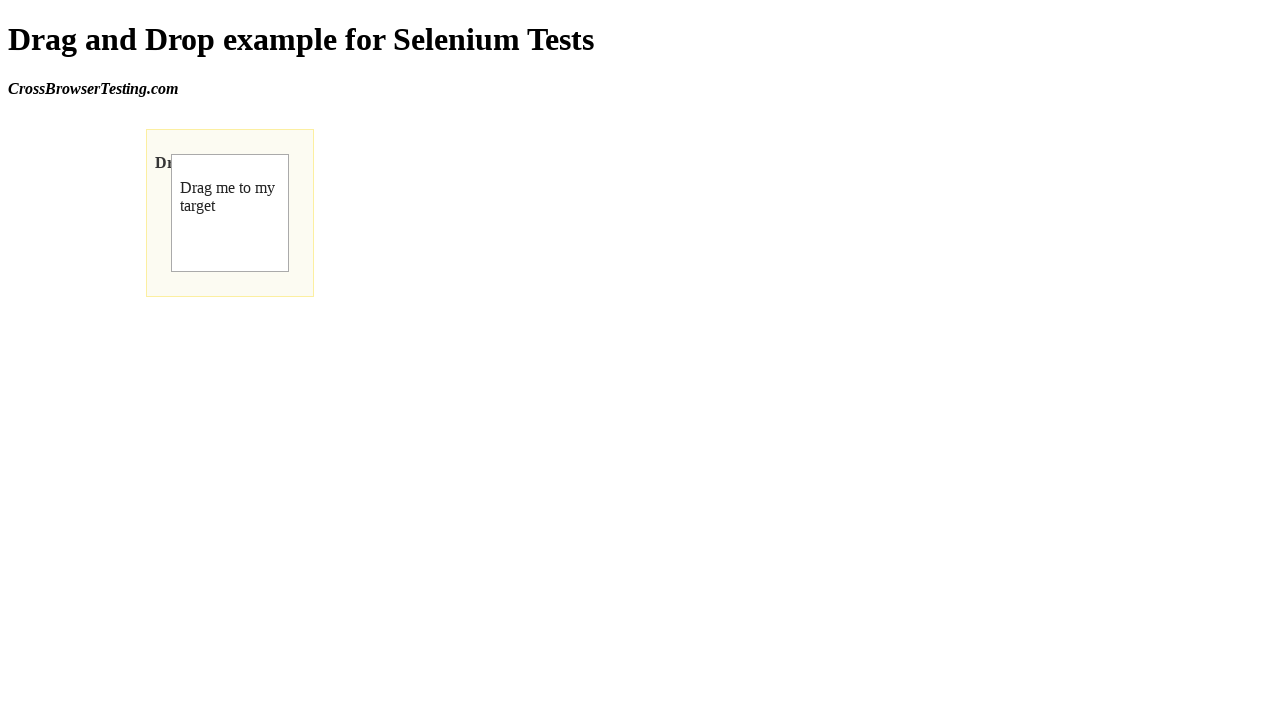

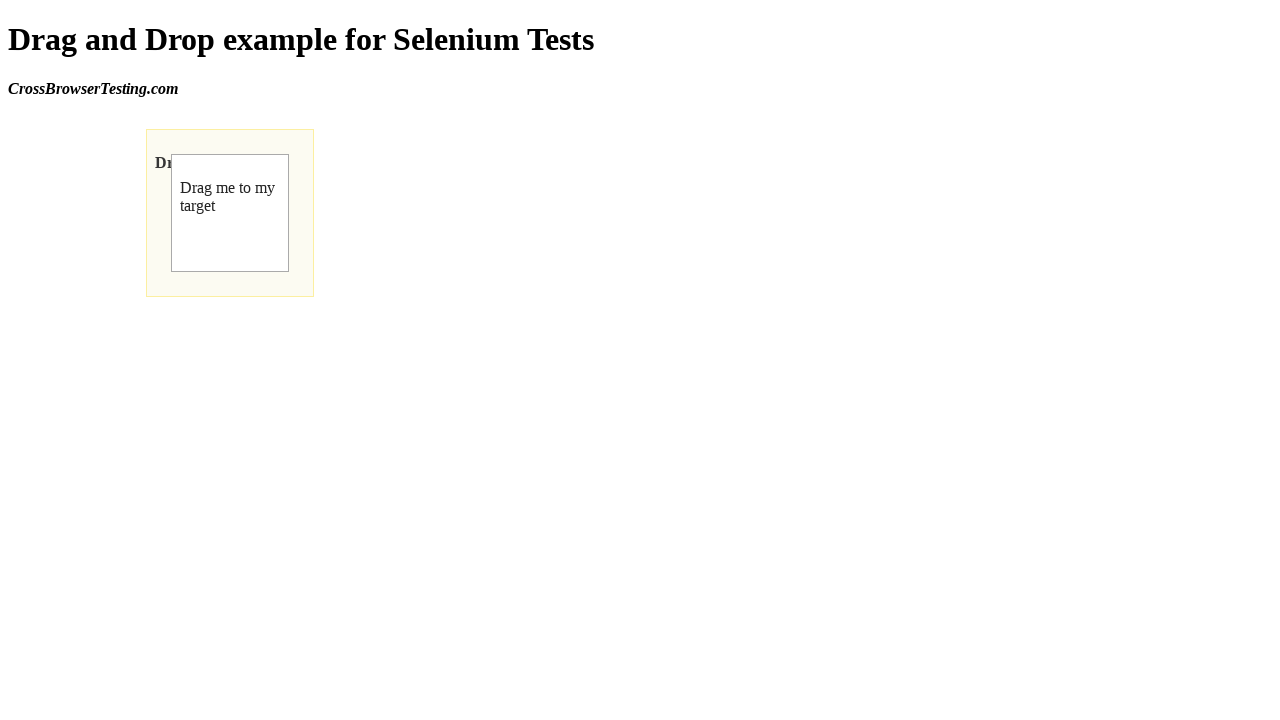